Tests dynamic properties page by waiting for a button to become clickable after a delay, then verifying the button is enabled

Starting URL: https://demoqa.com/dynamic-properties

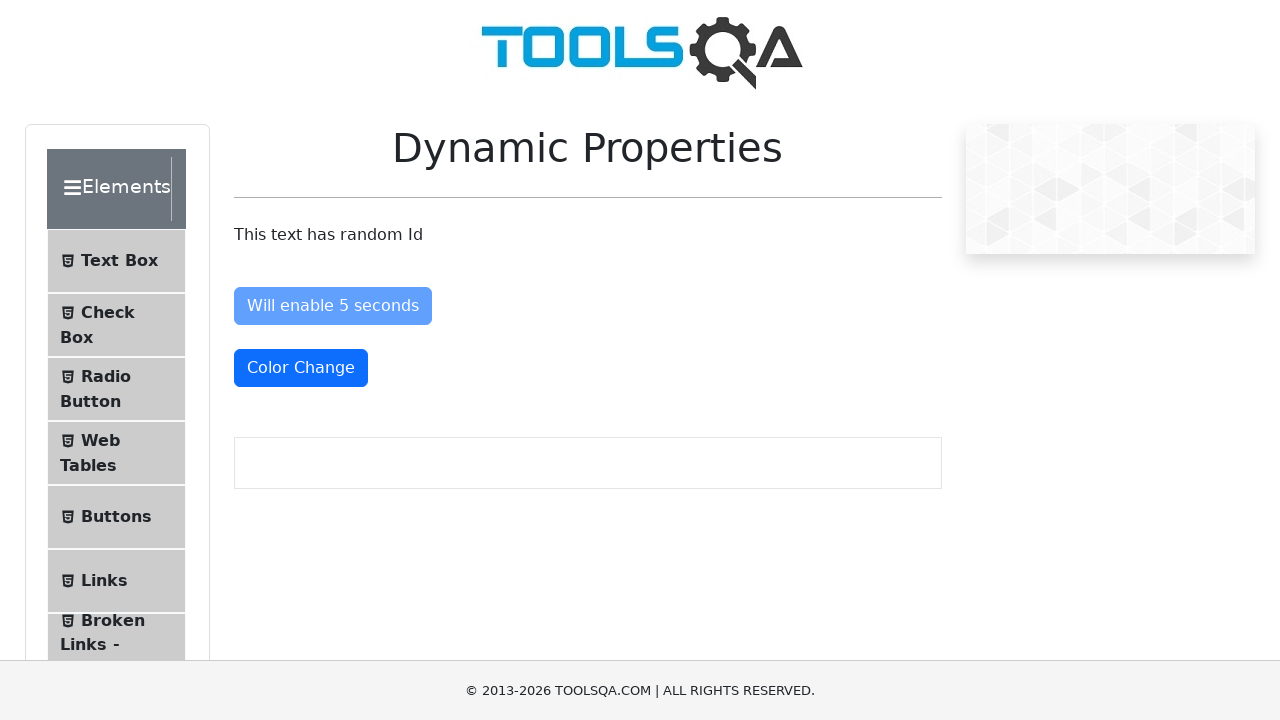

Waited for 'Enable After' button to become visible
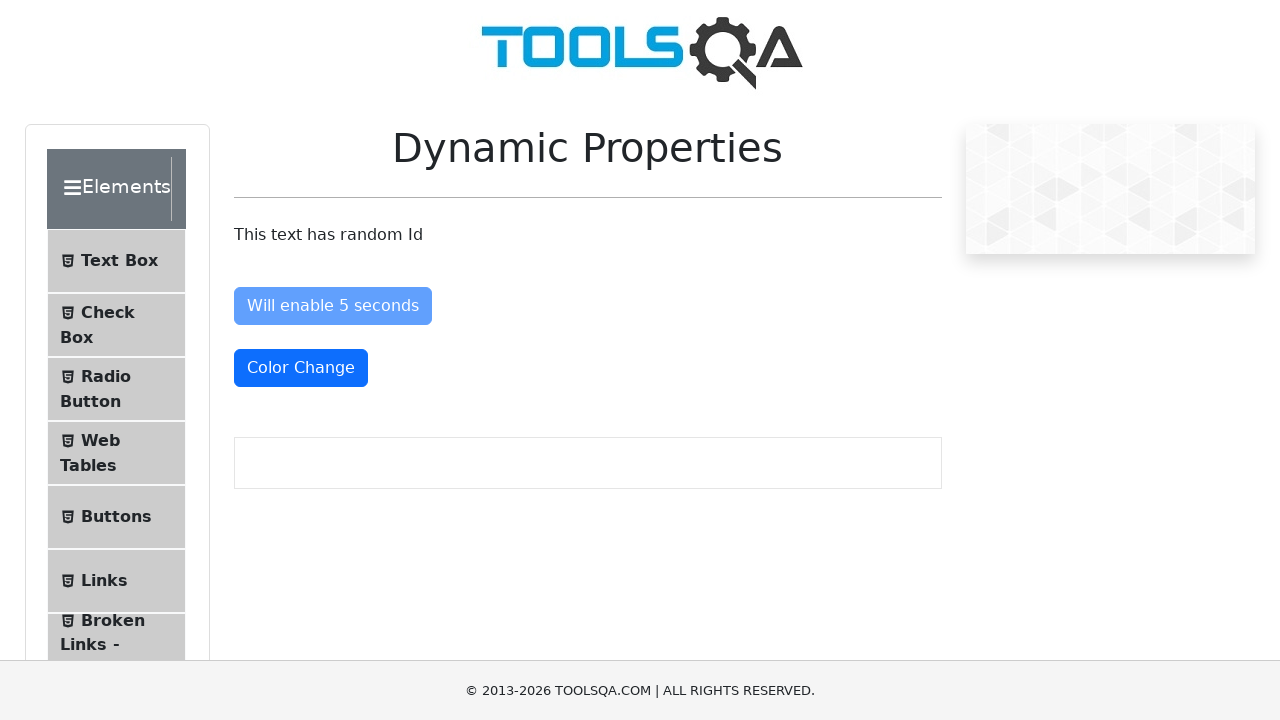

Waited for 'Enable After' button to be attached to DOM
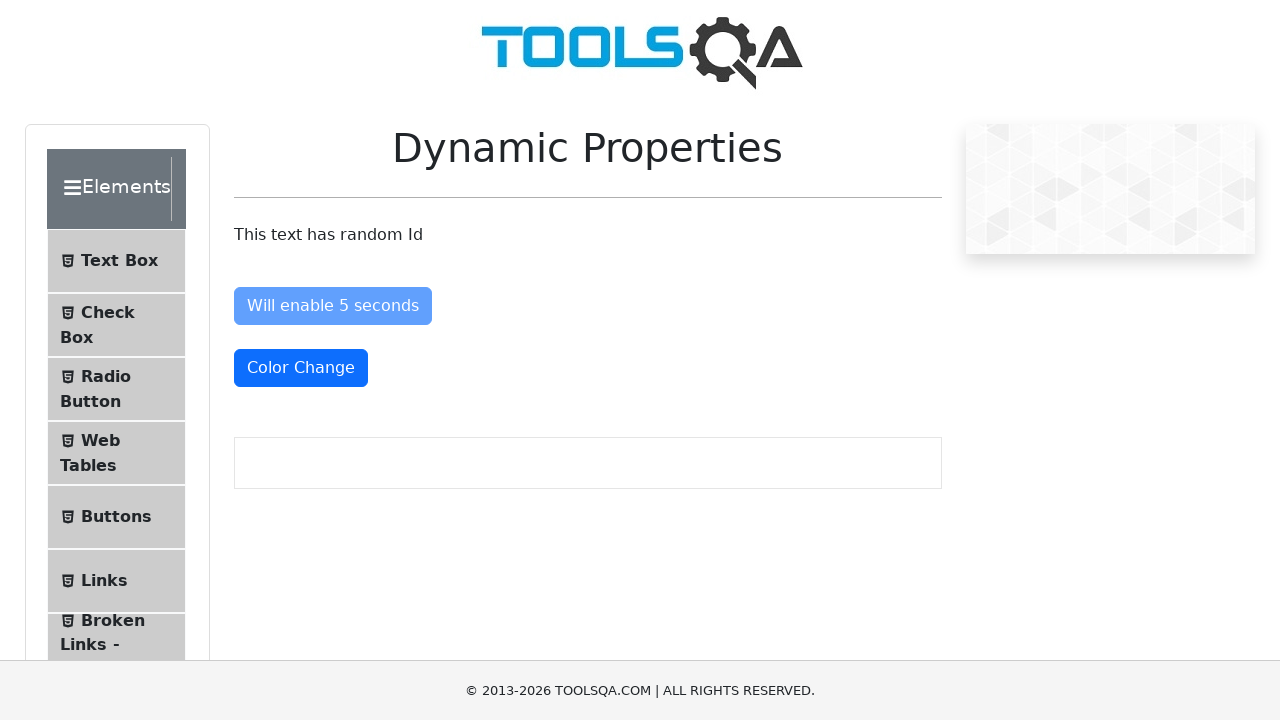

Waited for 'Enable After' button to be enabled after 5 second delay
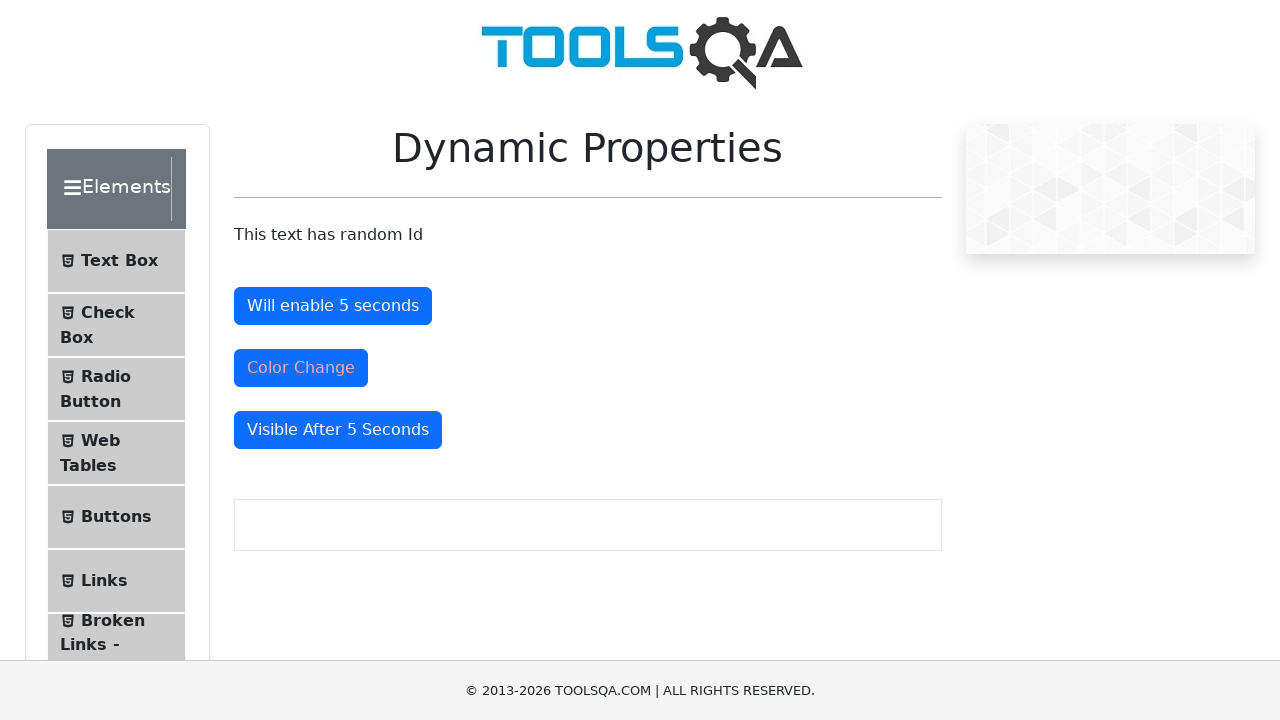

Retrieved 'Enable After' button locator
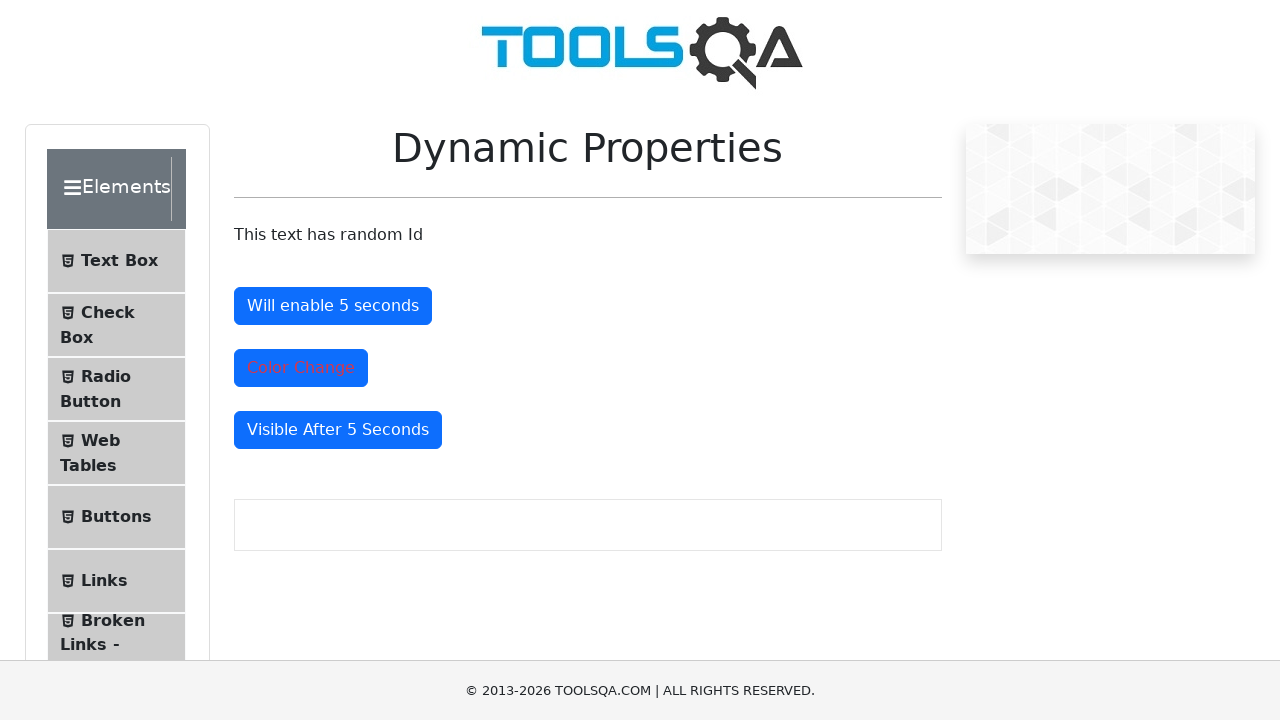

Clicked the now-enabled 'Enable After' button at (333, 306) on #enableAfter
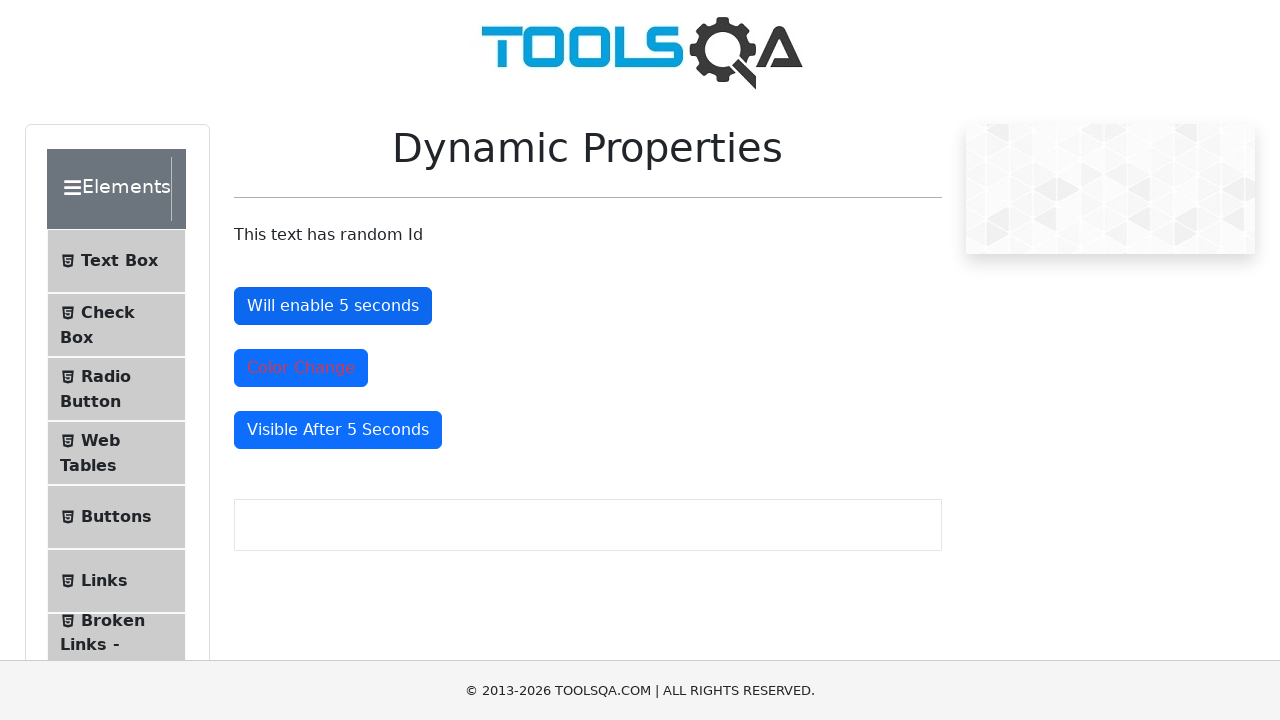

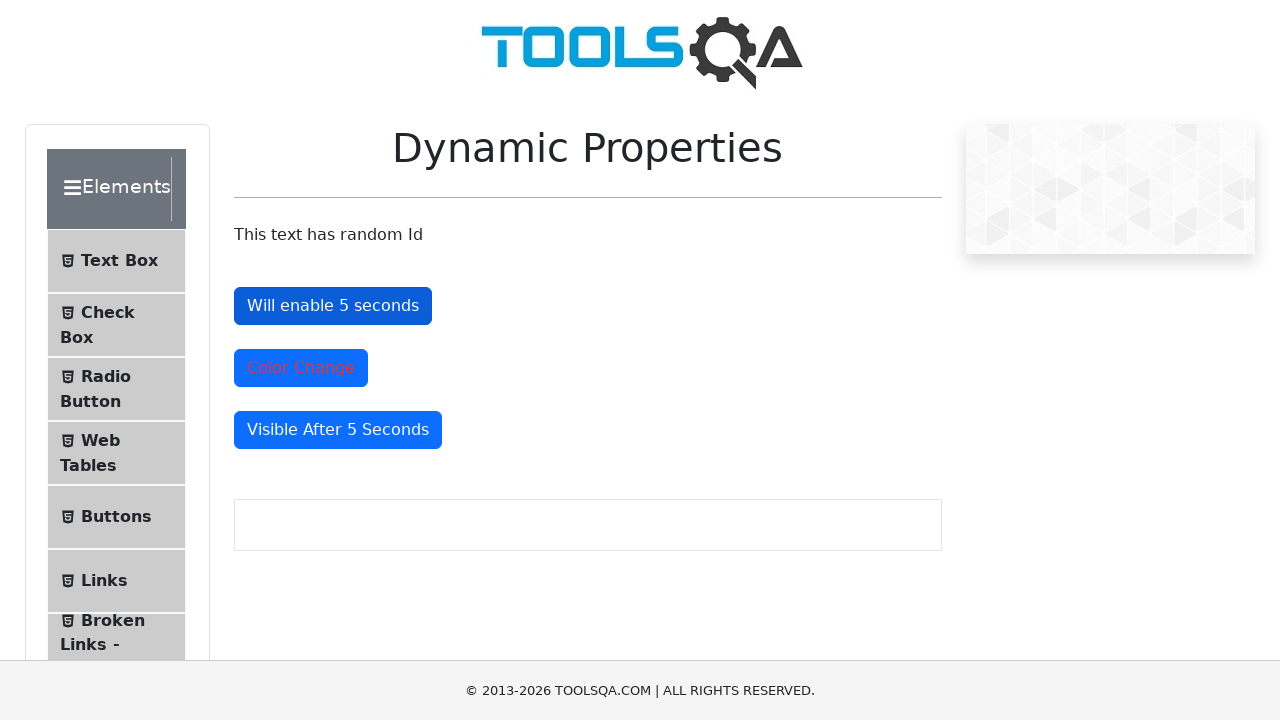